Tests drag and drop functionality using the built-in drag_to method to move element from column B to column A and verifies the swap occurred

Starting URL: https://the-internet.herokuapp.com/drag_and_drop

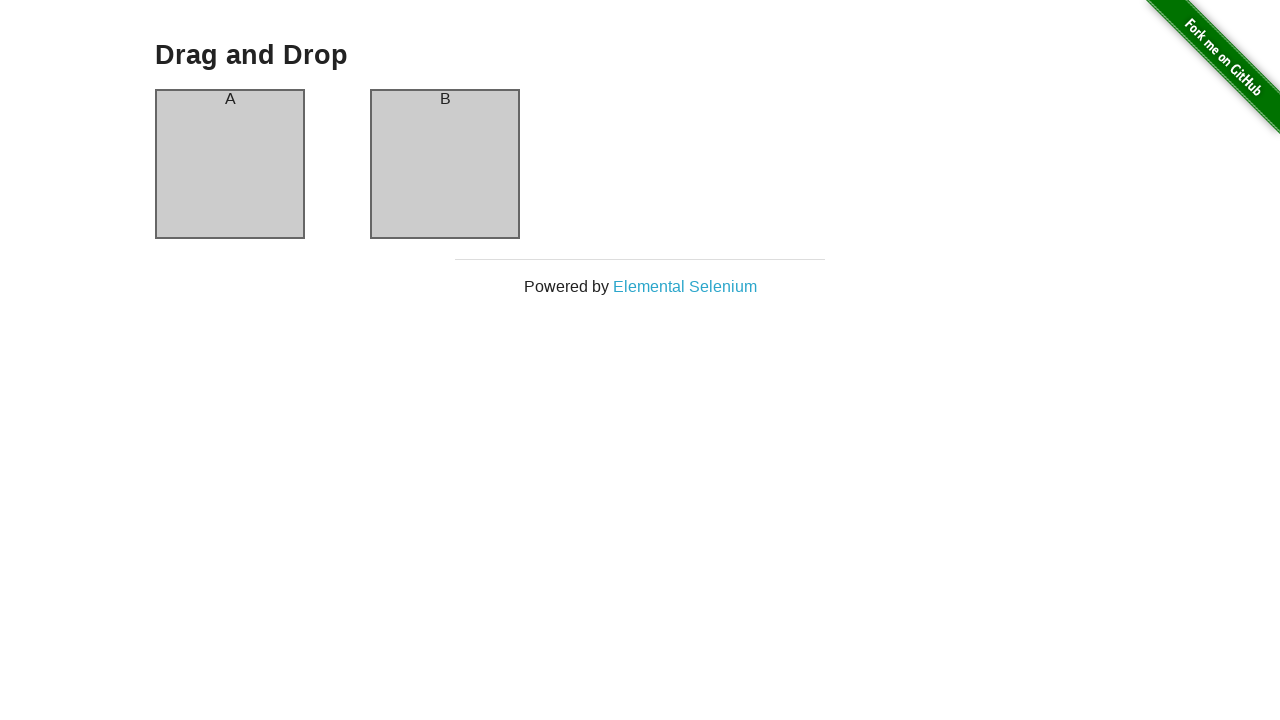

Dragged element from column B to column A at (230, 164)
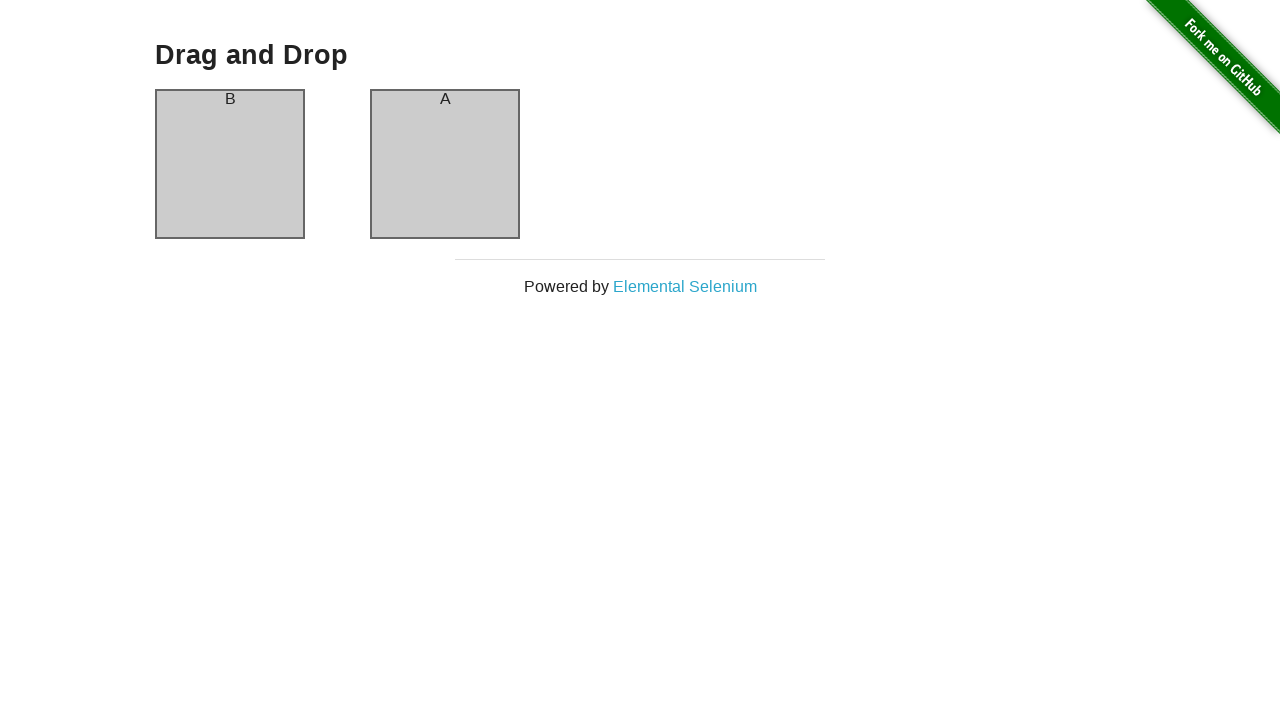

Verified that column A now contains element B after drag and drop
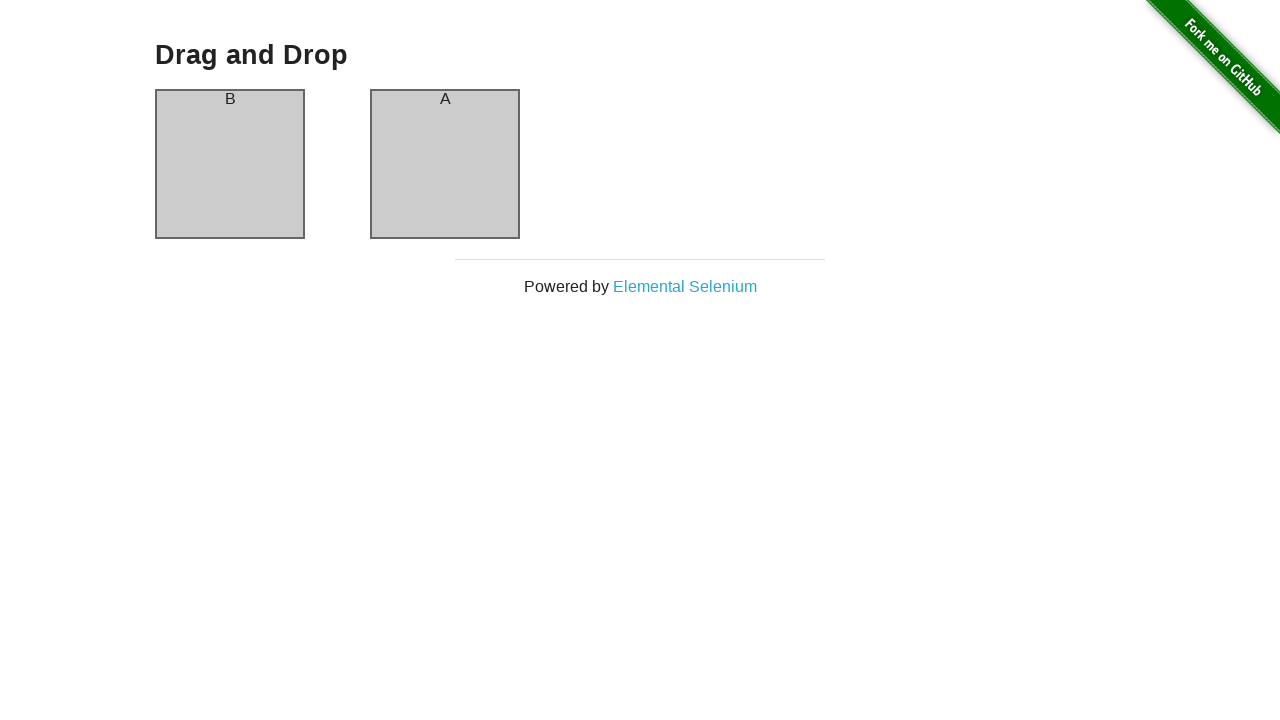

Verified that column B now contains element A after drag and drop swap
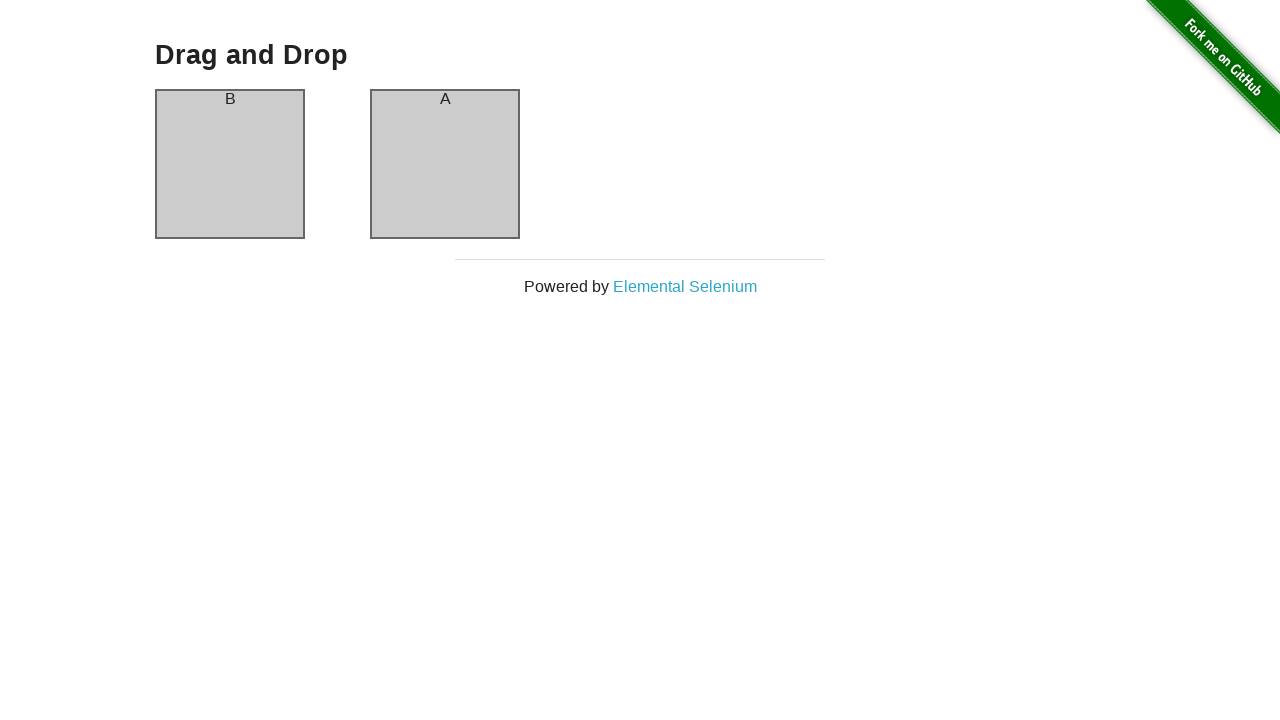

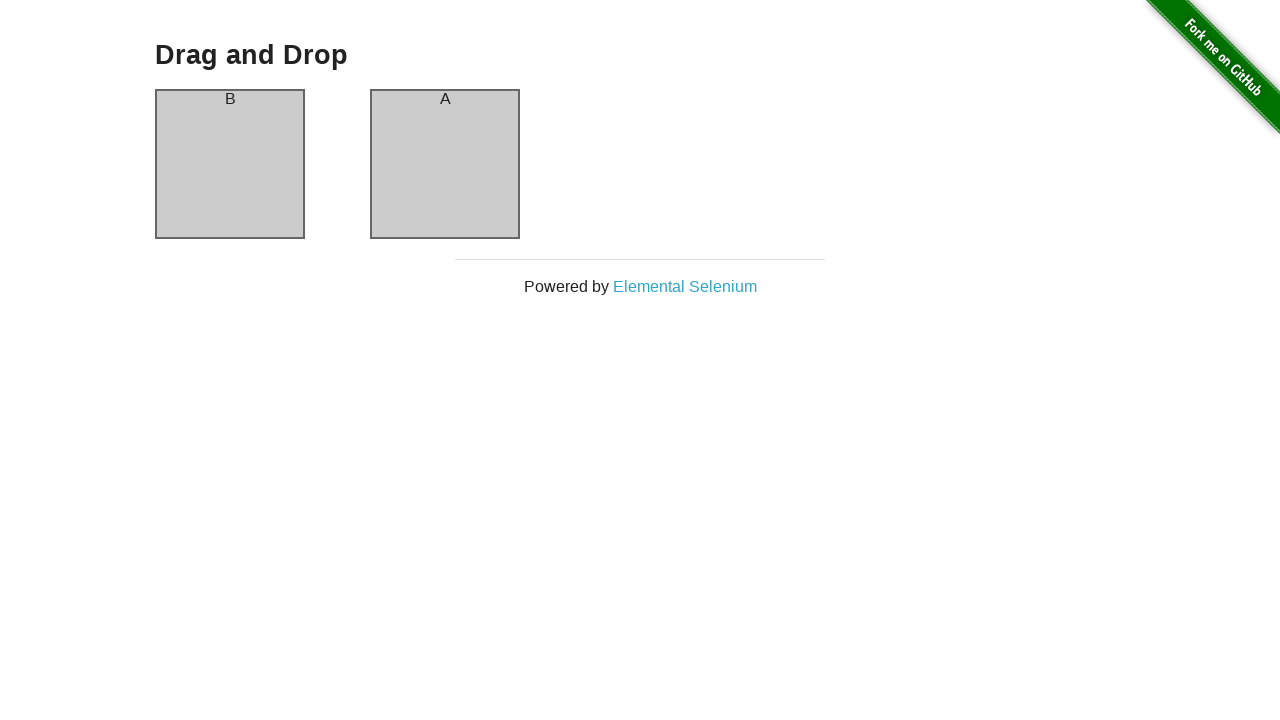